Navigates to Bilibili homepage and clicks on the dynamic/feed icon in the navigation area

Starting URL: https://www.bilibili.com/

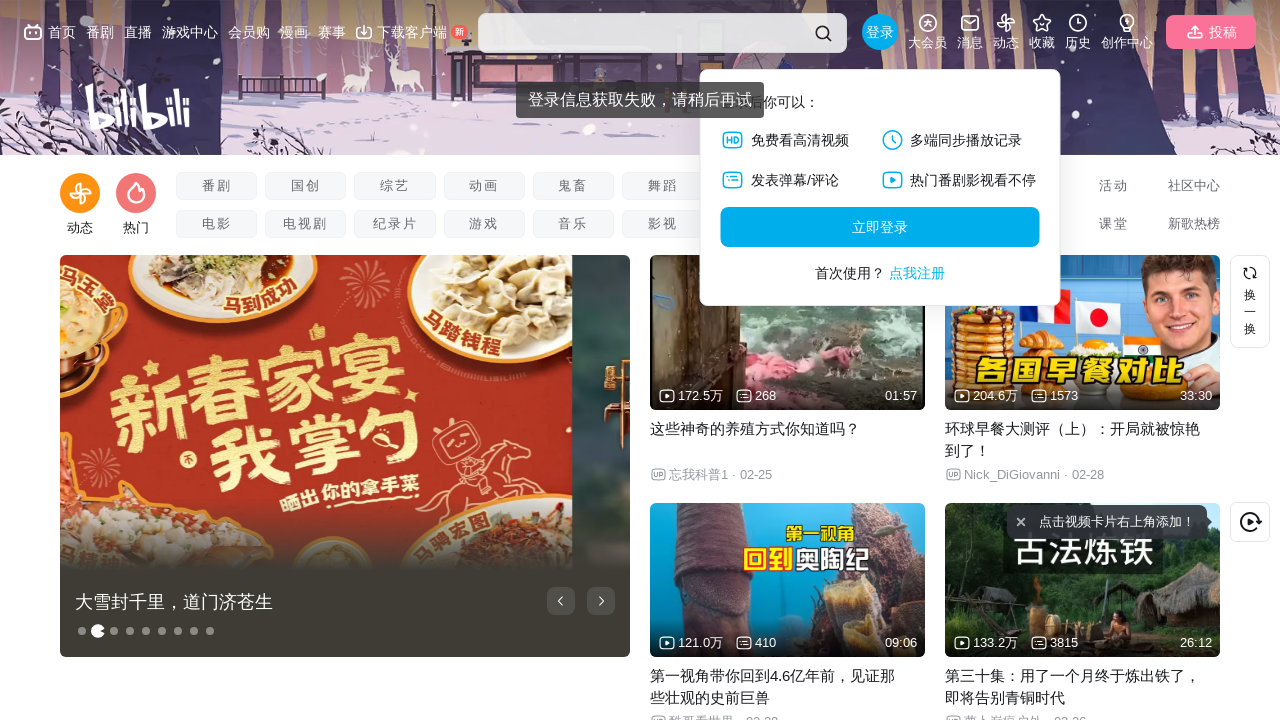

Clicked on the dynamic/feed icon in navigation at (80, 193) on .icon-bg.icon-bg__dynamic
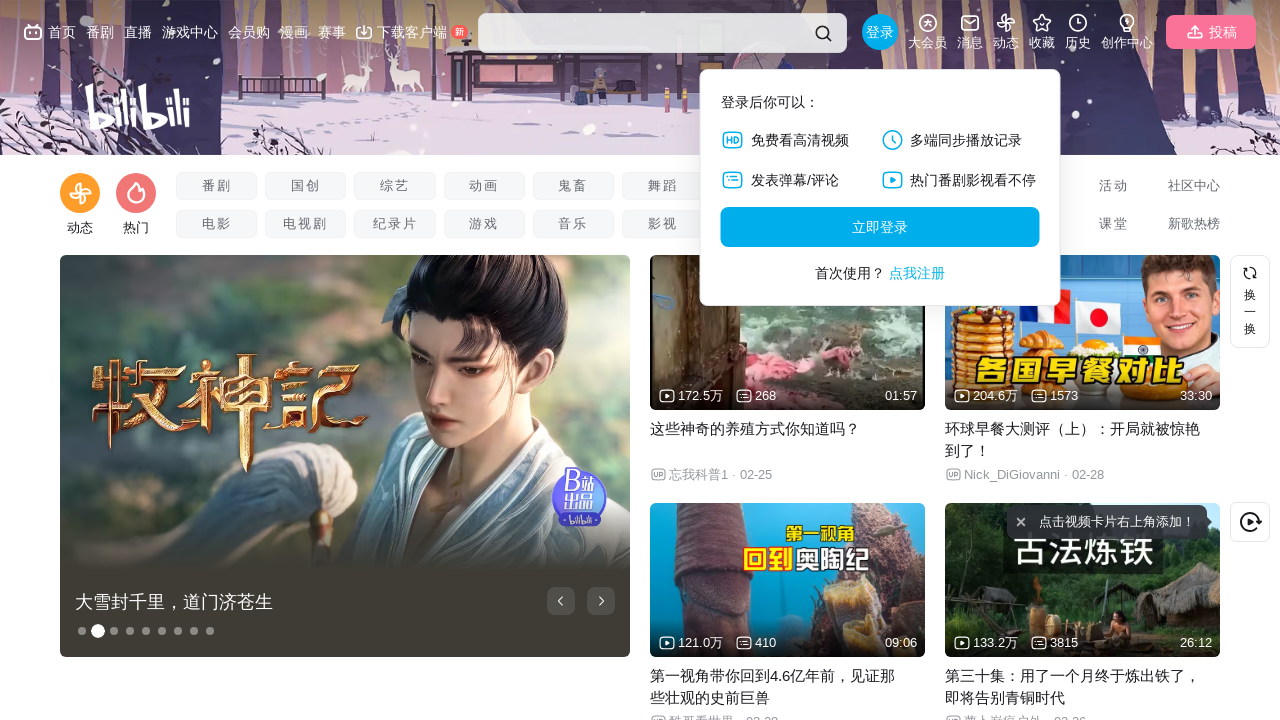

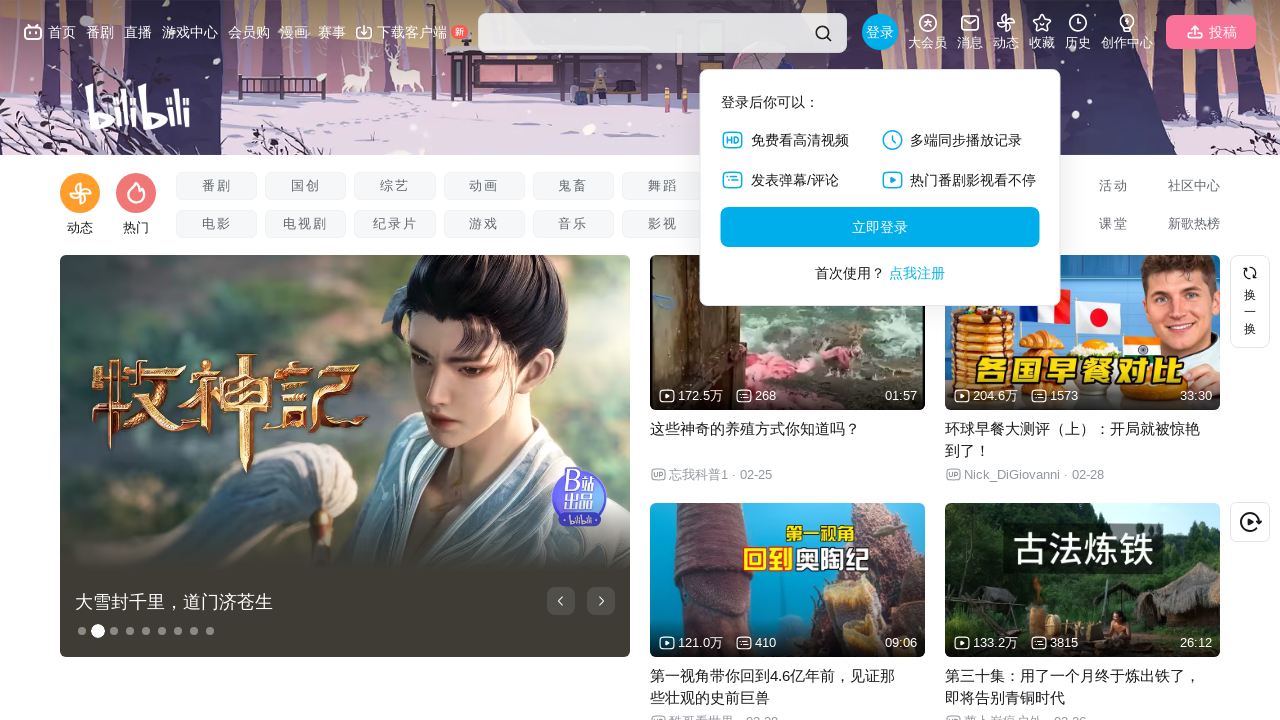